Tests that an unauthorized user cannot create a listing - clicking the "Create Listing" button shows an authorization required popup modal

Starting URL: https://qa-desk.stand.praktikum-services.ru/

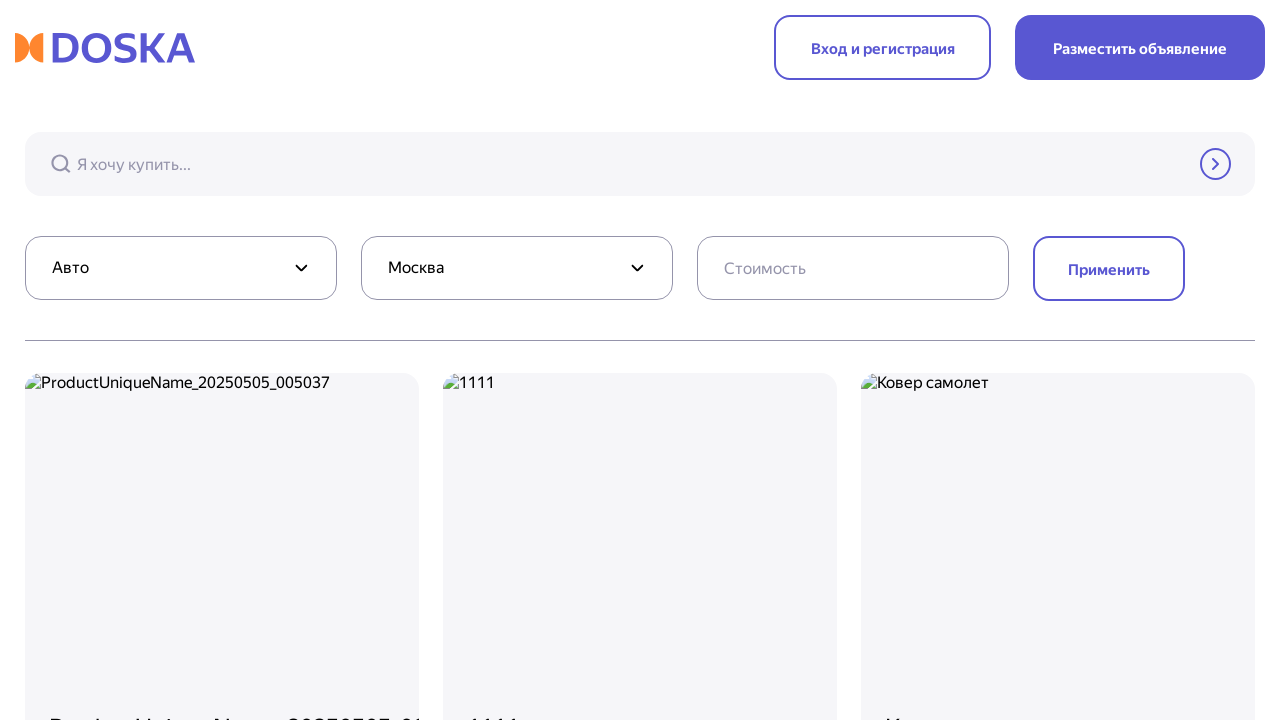

Clicked 'Create Listing' button at (1140, 48) on button:has-text('Разместить объявление'), [data-testid='create-listing'], .creat
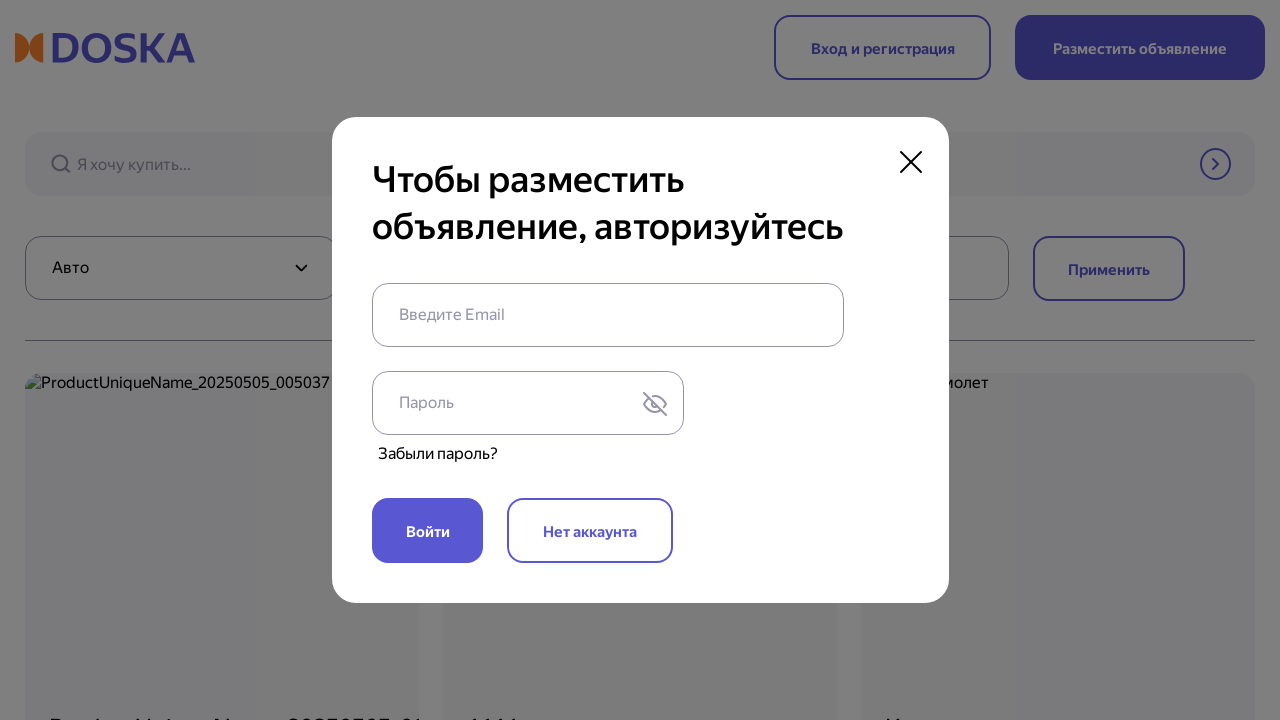

Authorization popup modal appeared
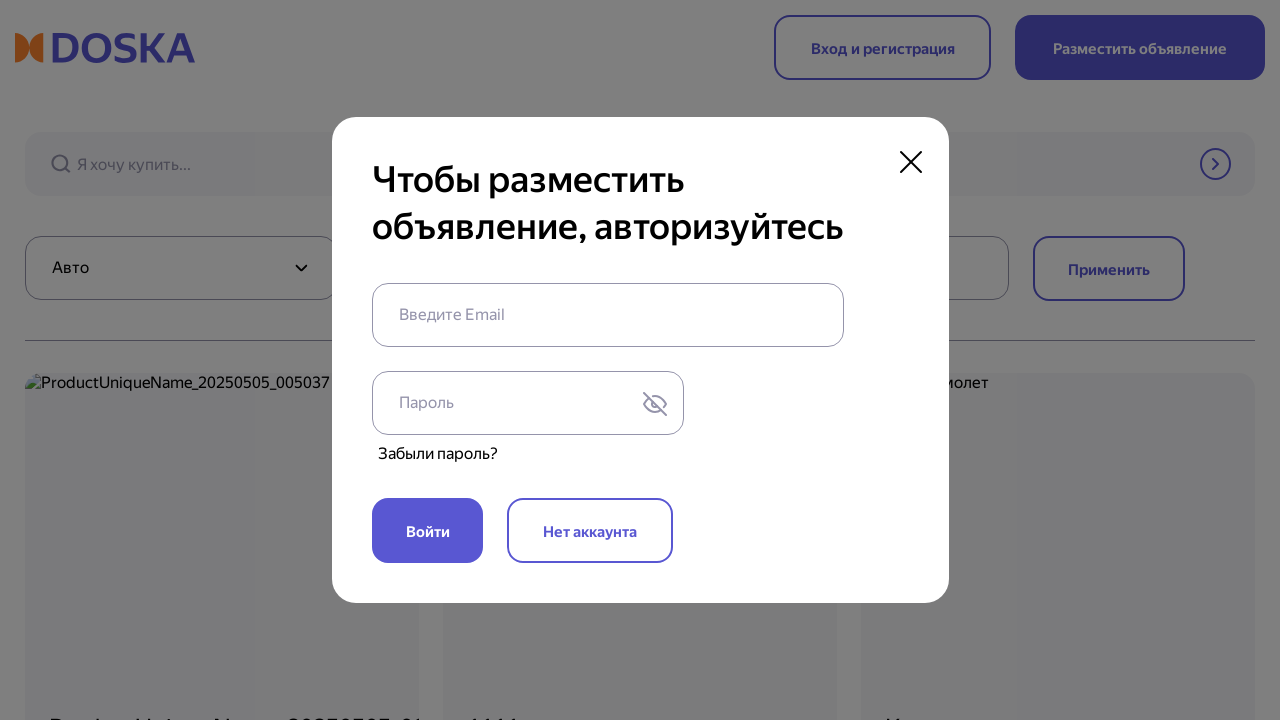

Located authorization required text element
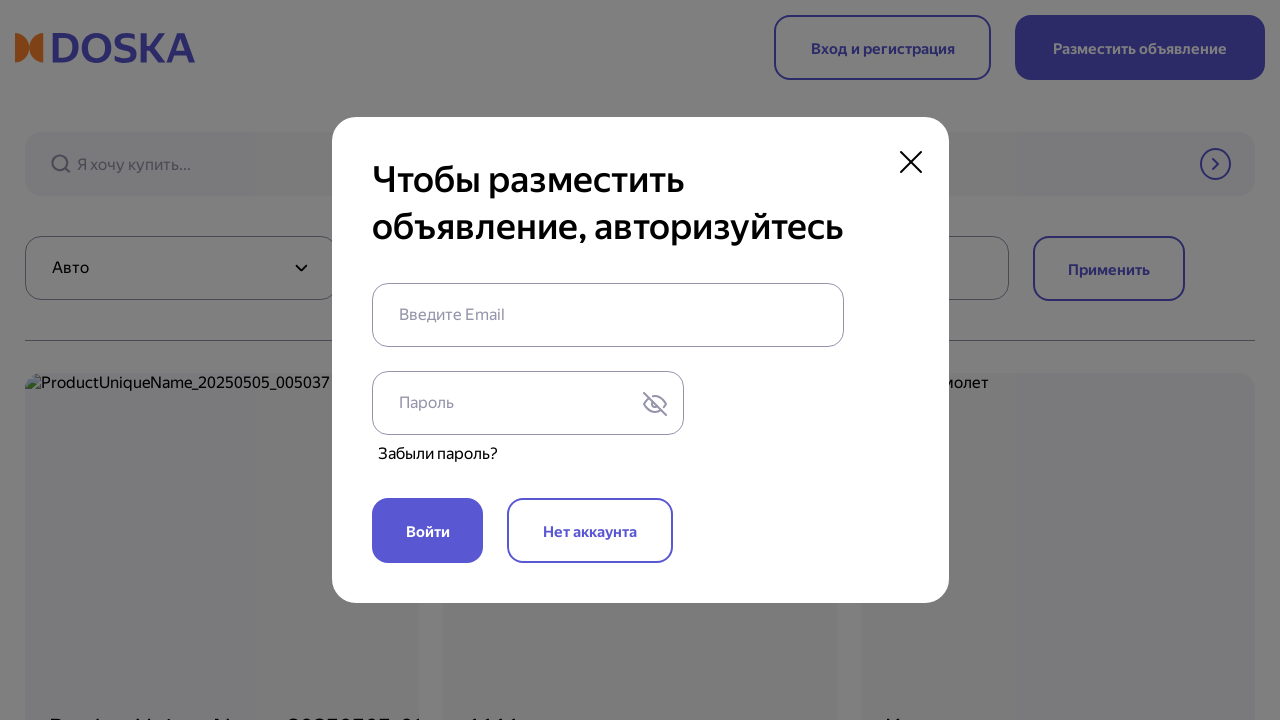

Verified authorization required message is visible
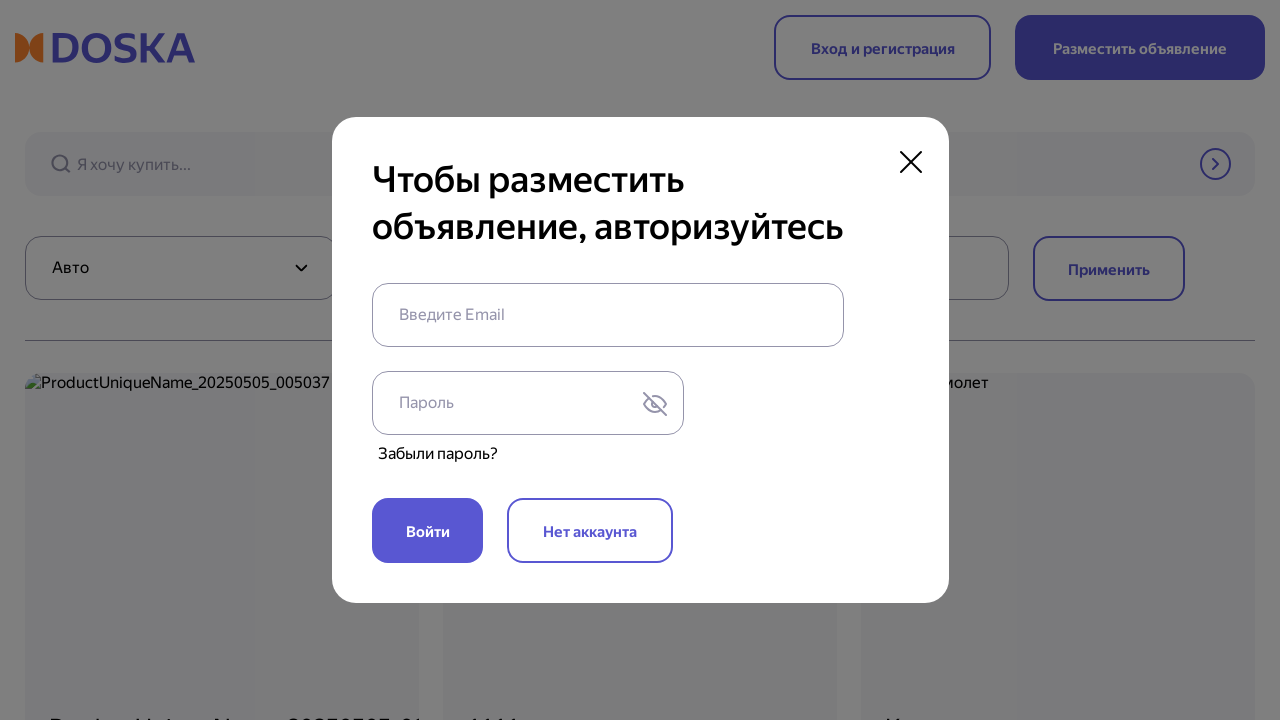

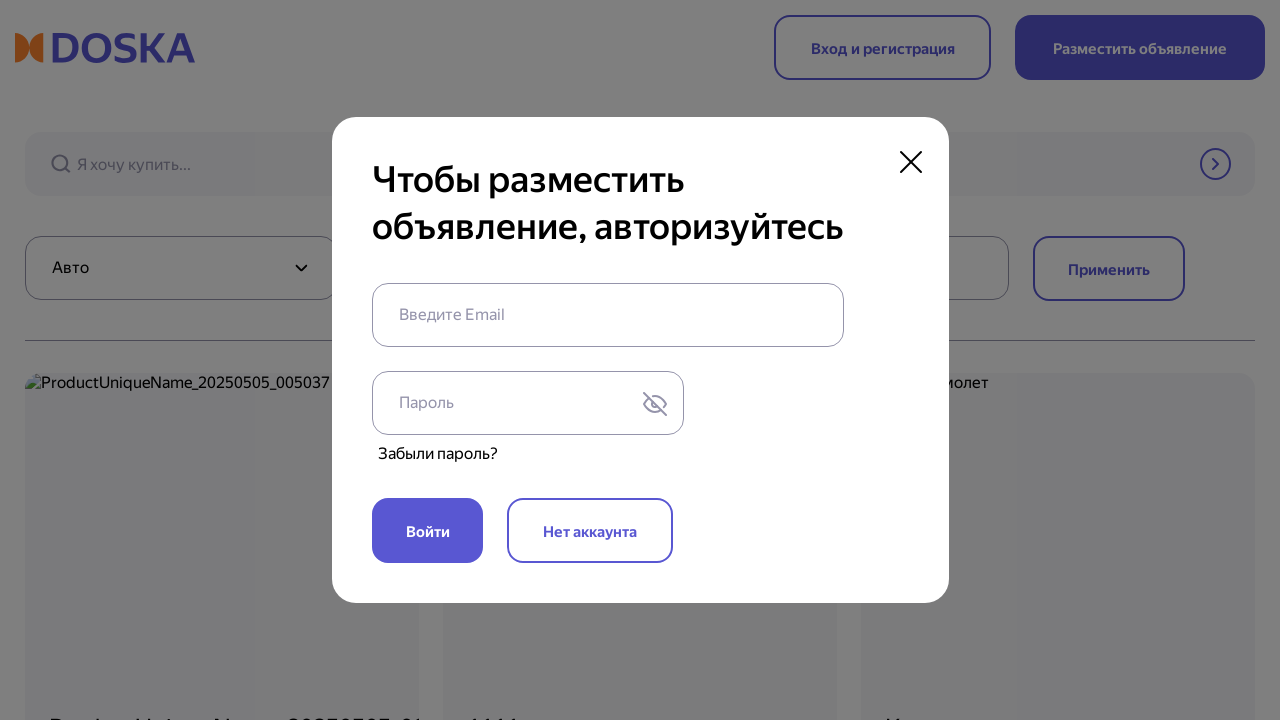